Tests checkbox interaction on a form by scrolling to the checkbox element and clicking it, handling potential click interception

Starting URL: https://demoqa.com/automation-practice-form

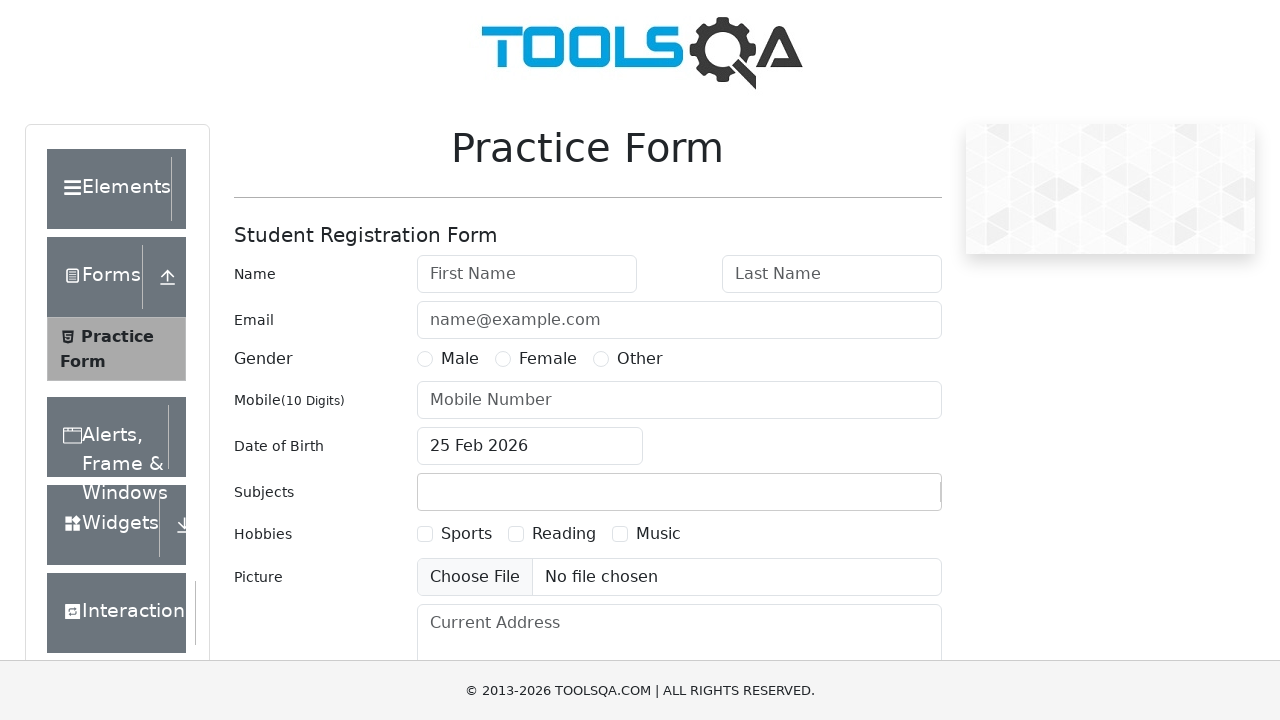

Scrolled down 500 pixels to make checkbox visible
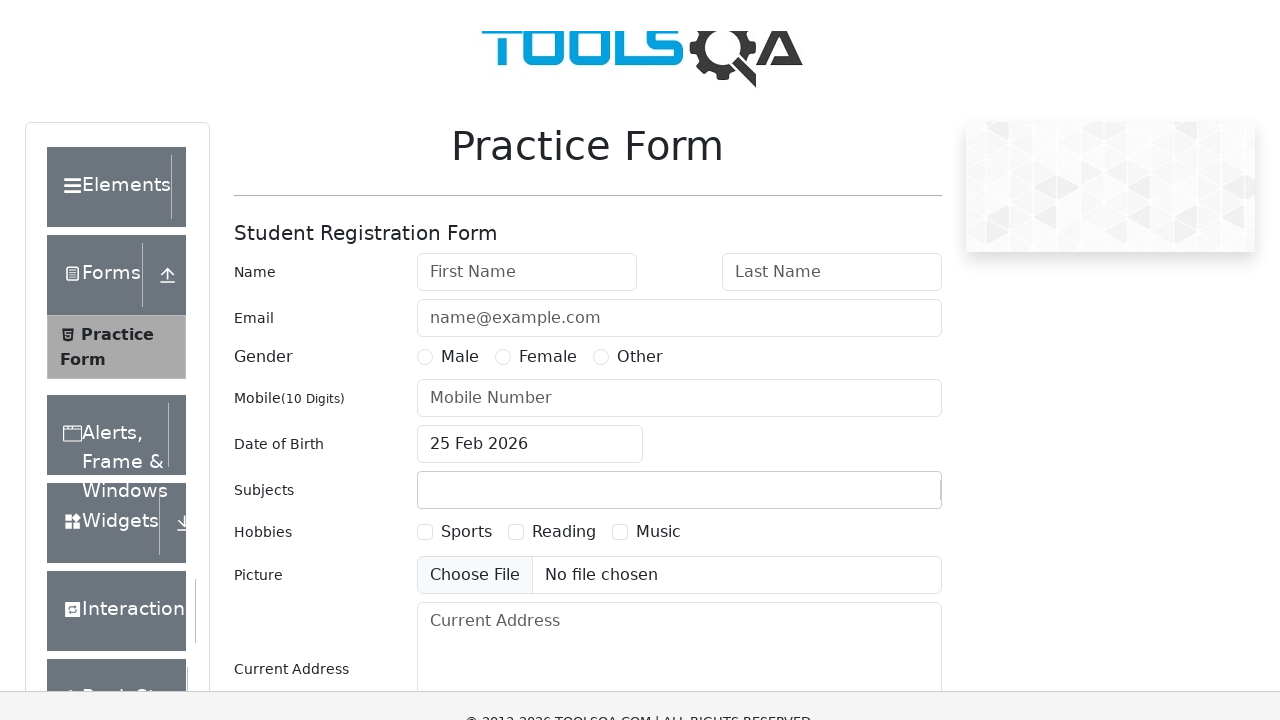

Located the sports checkbox element
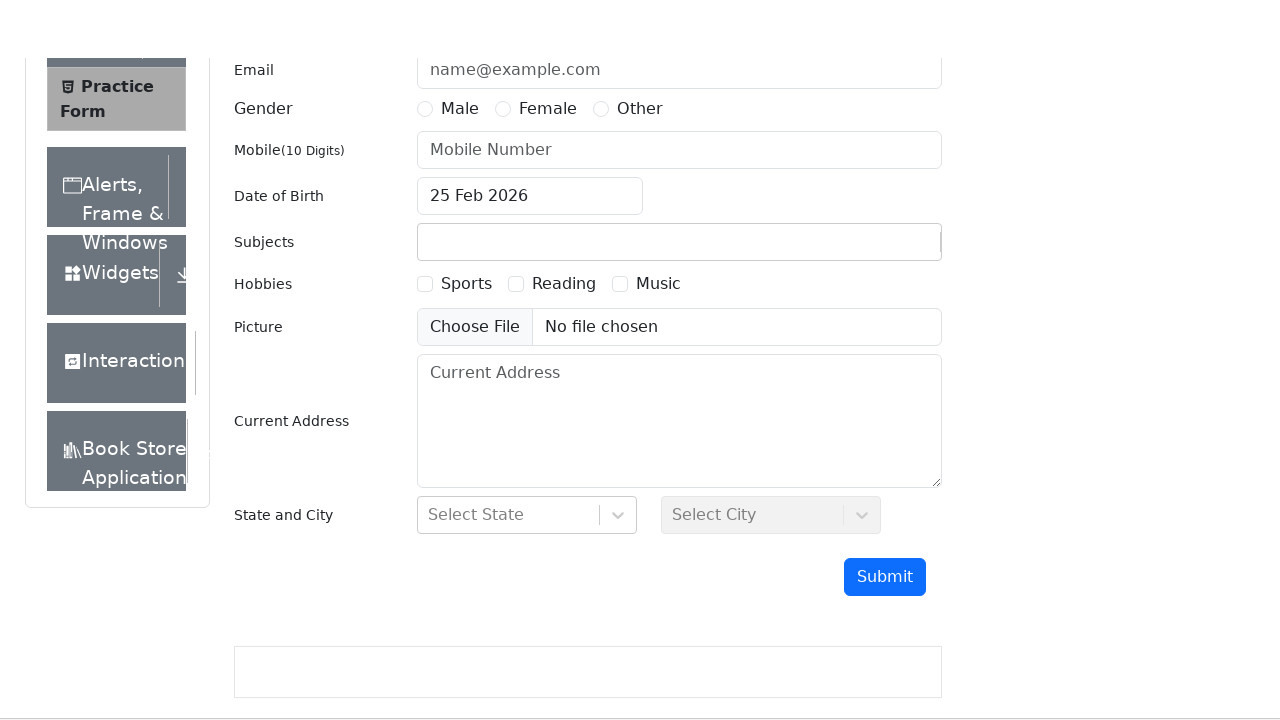

Verified that sports checkbox is enabled
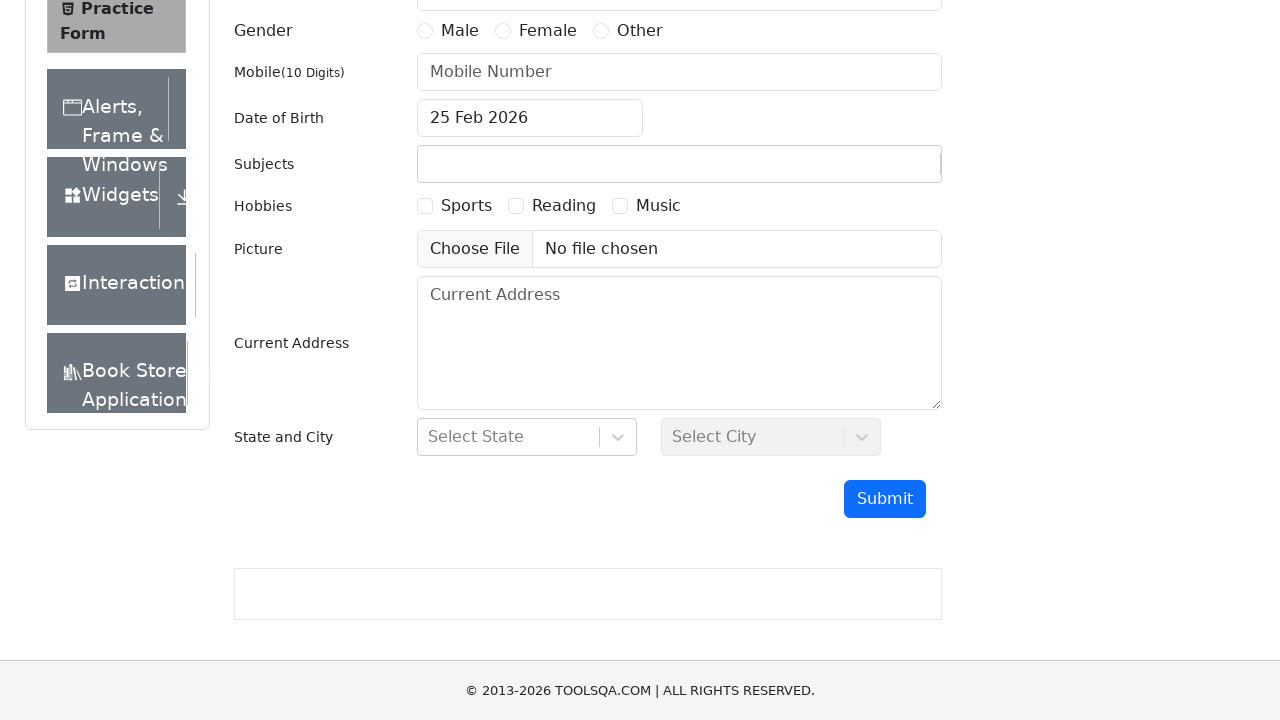

Successfully clicked the sports checkbox directly at (425, 206) on #hobbies-checkbox-1
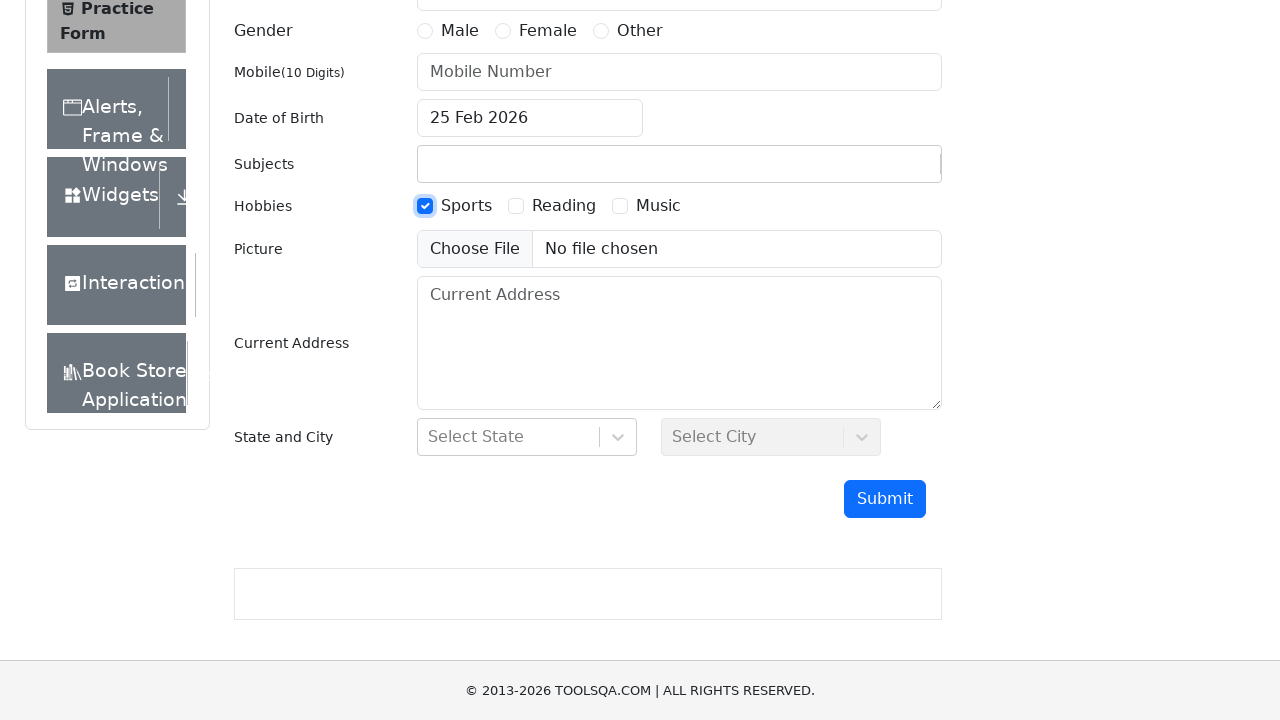

Verified checkbox selection state: True
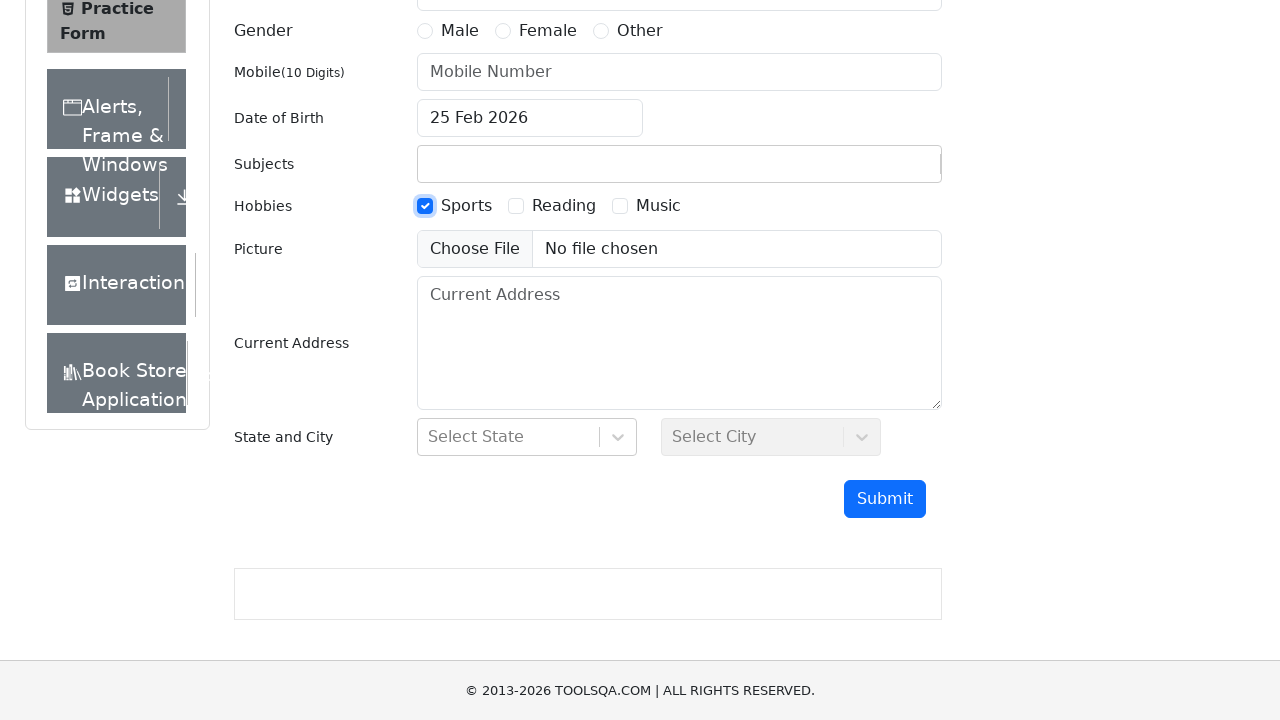

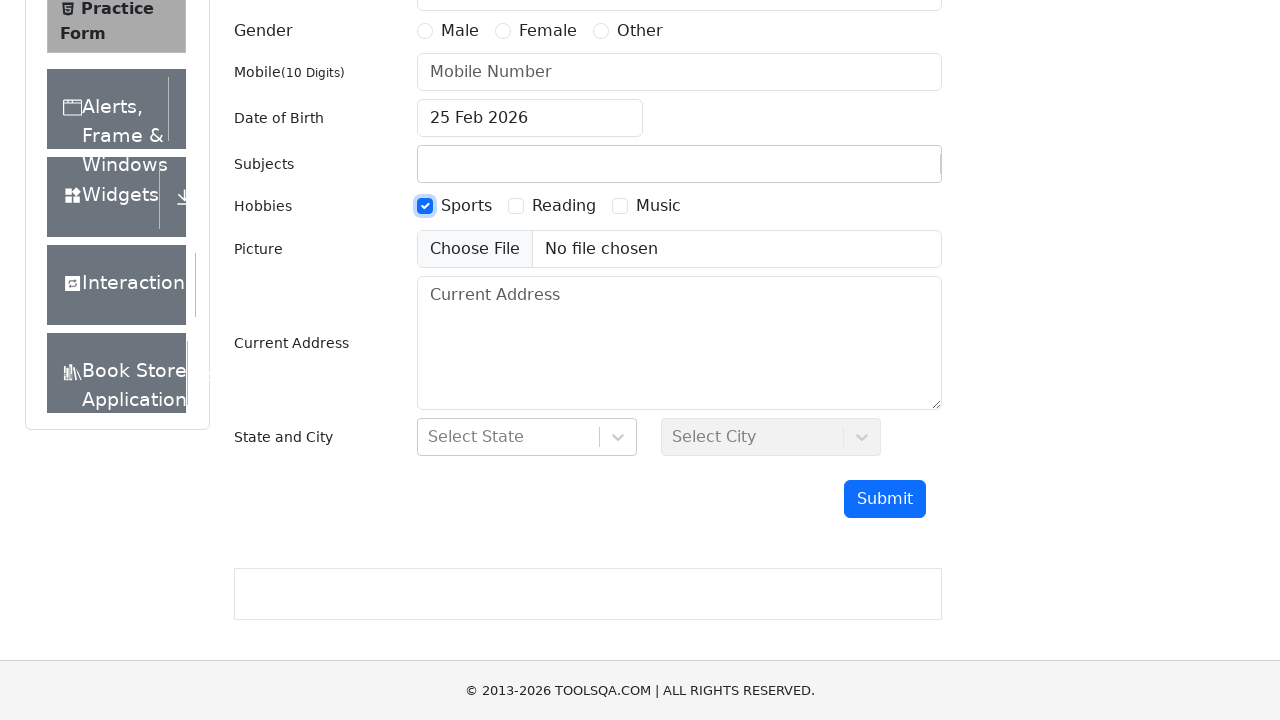